Tests if form elements (email textbox, age radio button, education textarea) are displayed and fills them with test data

Starting URL: https://automationfc.github.io/basic-form/index.html

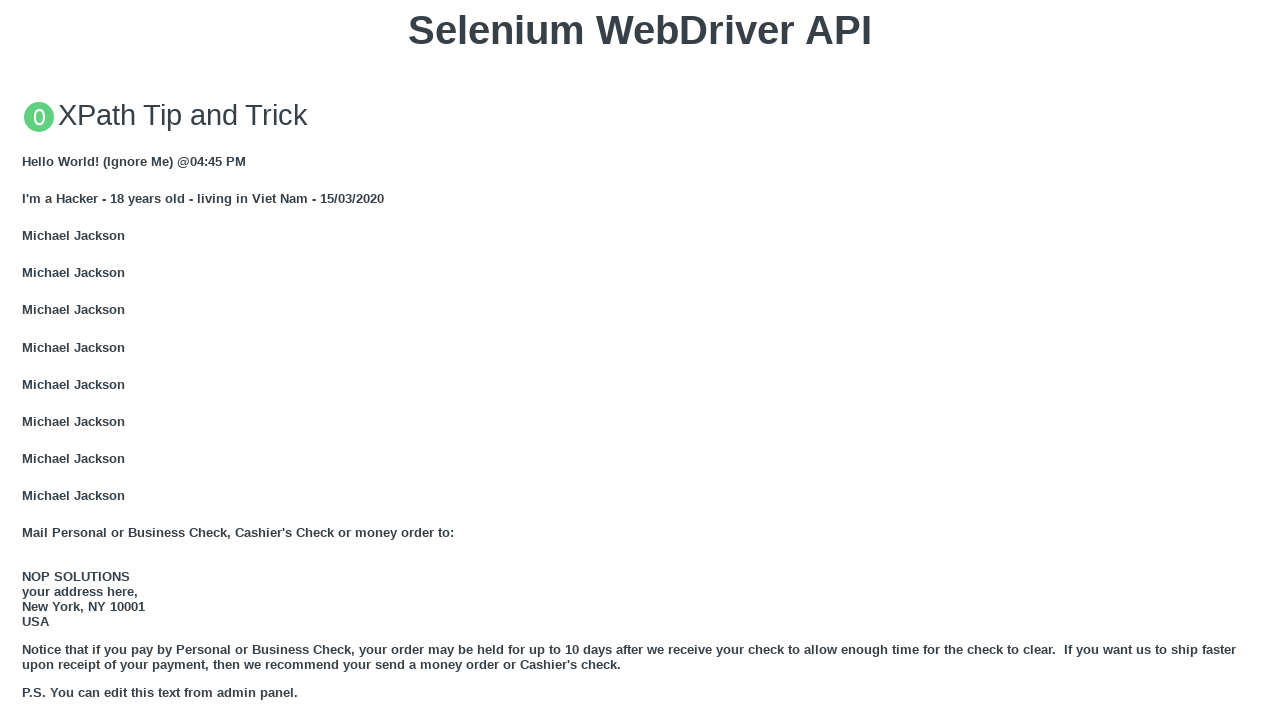

Verified email textbox is visible
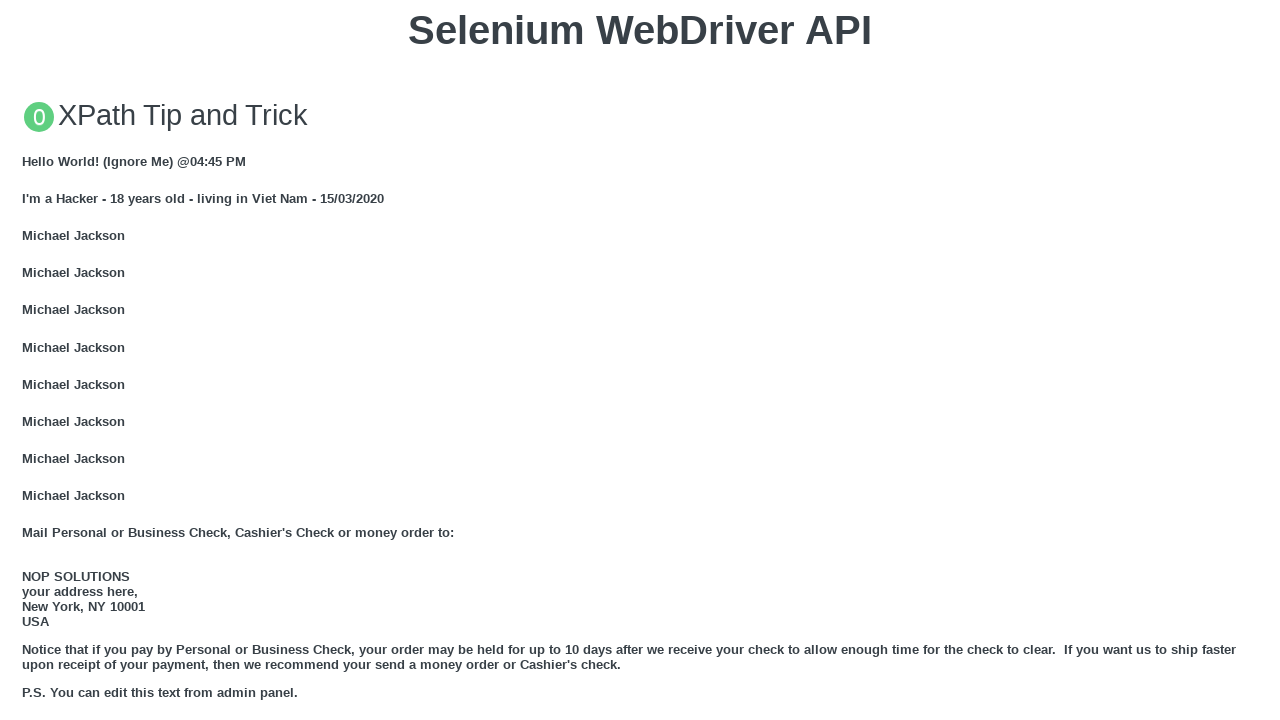

Filled email textbox with 'Automation Testing' on #mail
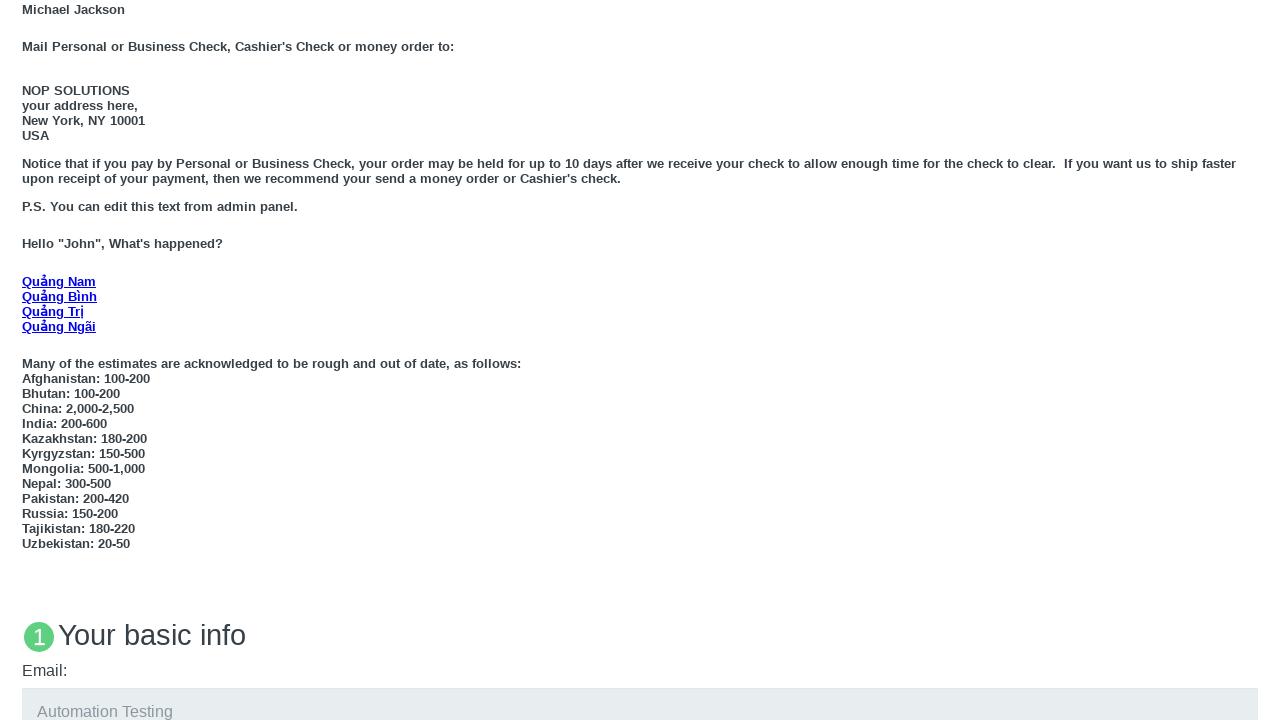

Verified age over 18 radio button is visible
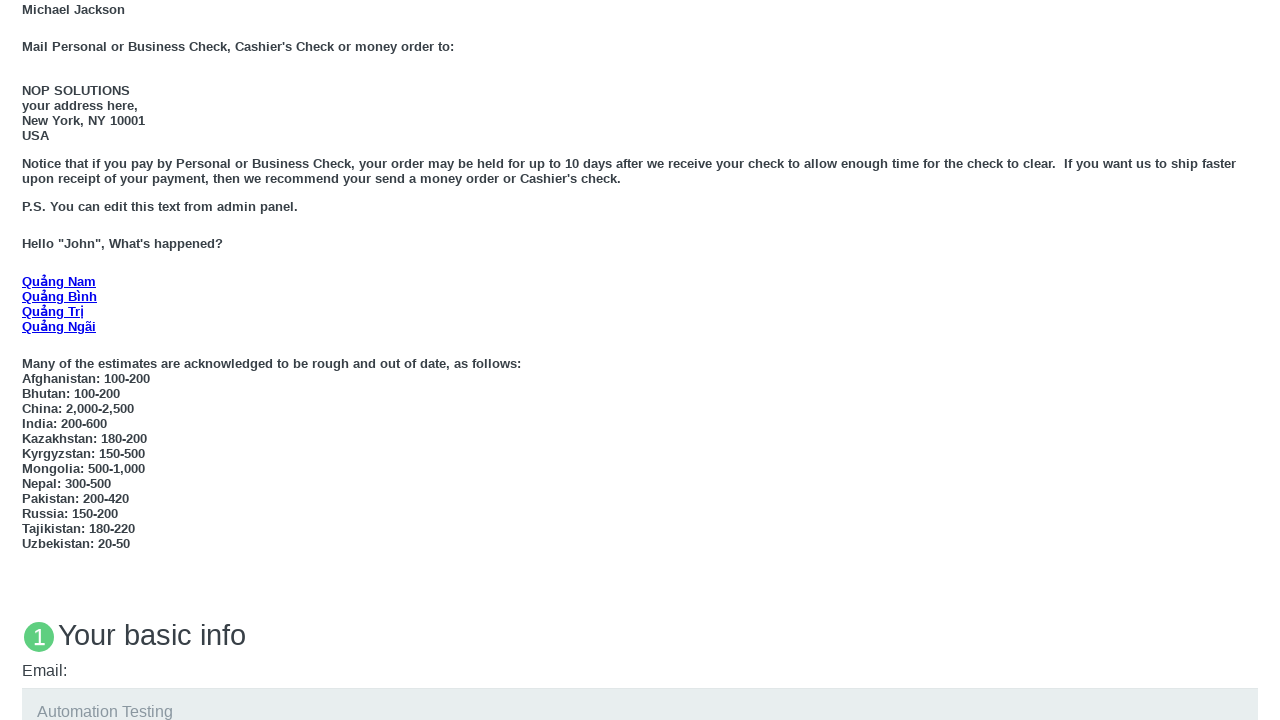

Clicked age over 18 radio button at (28, 360) on #over_18
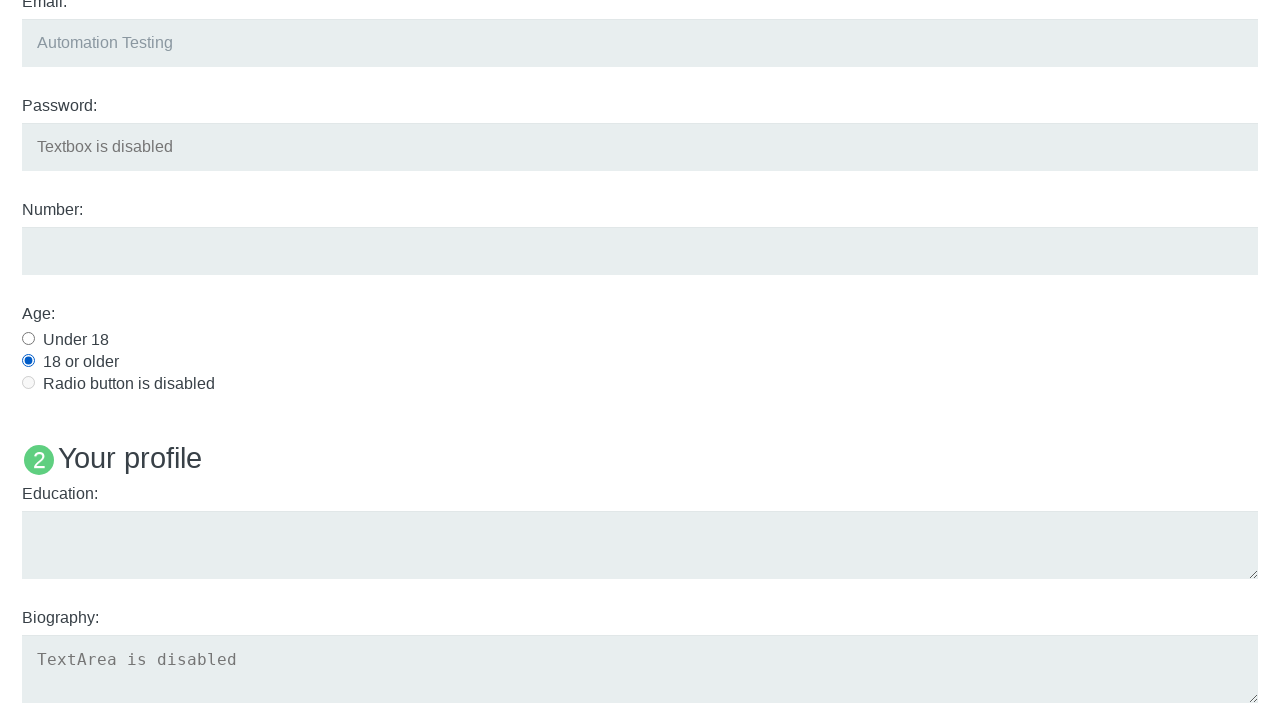

Verified education textarea is visible
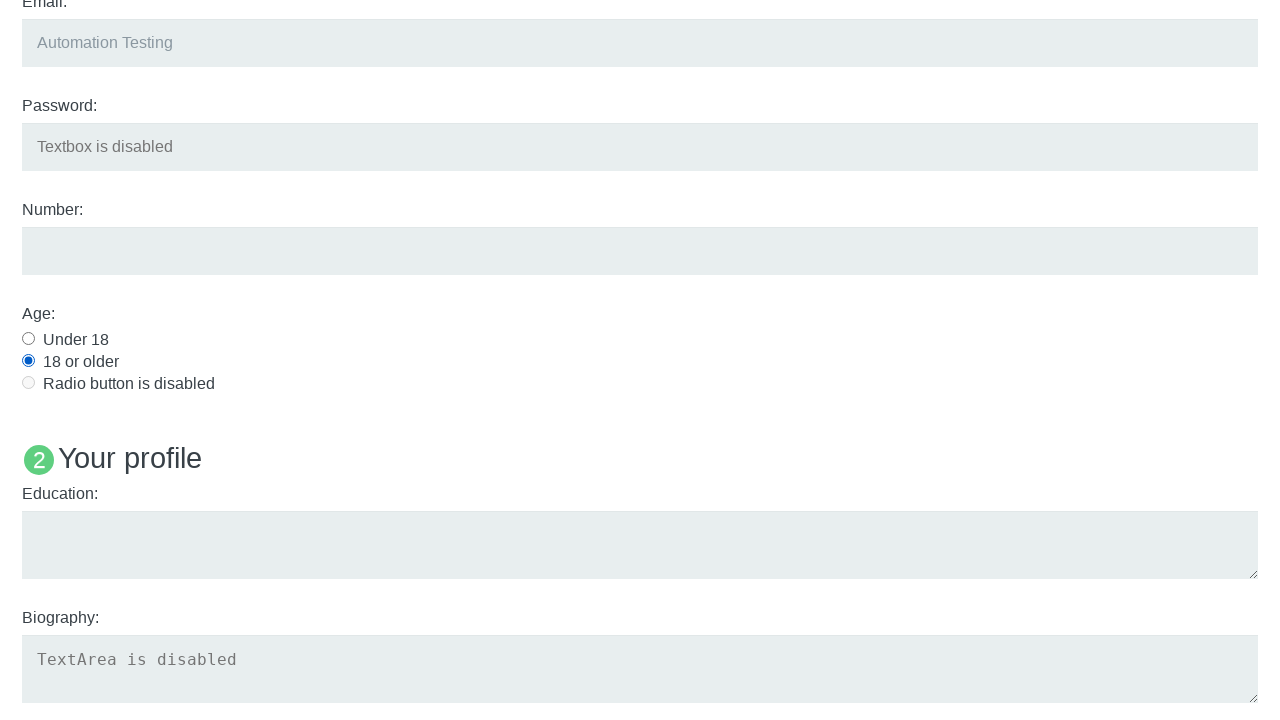

Filled education textarea with 'Automation Testing' on #edu
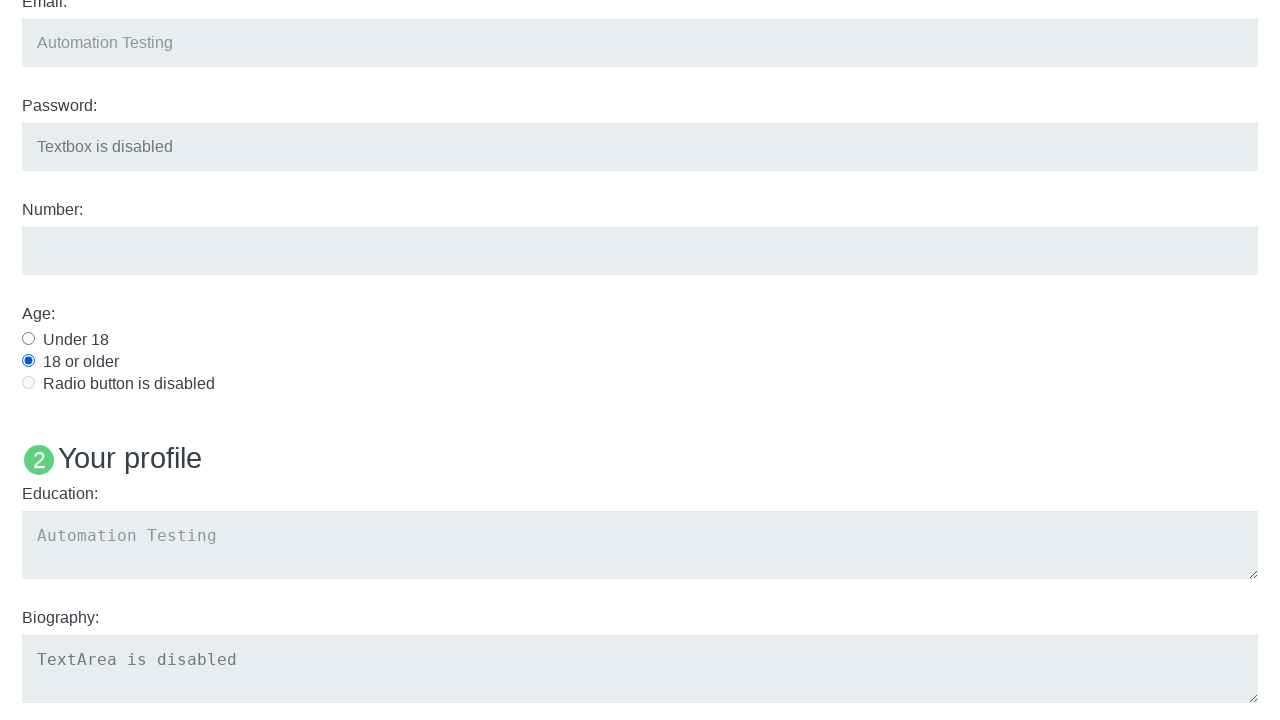

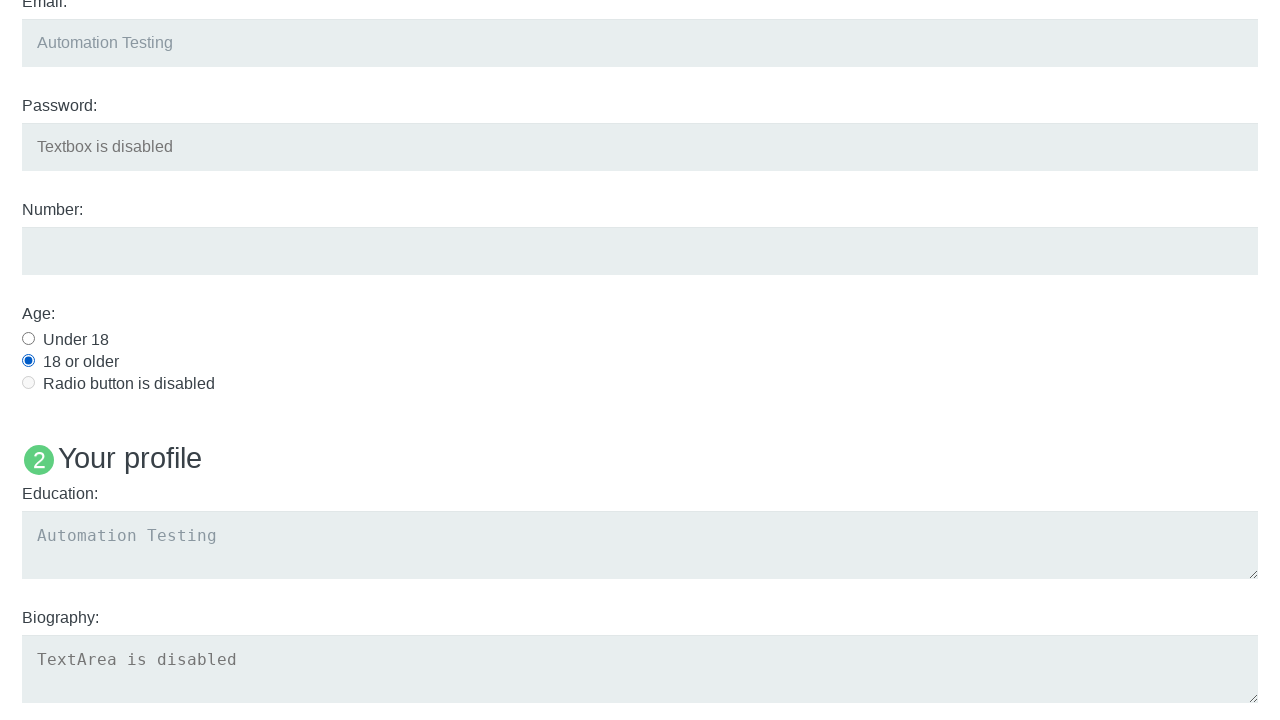